Tests checkbox toggle functionality by clicking a checkbox to select it, verifying selection state, then clicking again to deselect and verifying deselection.

Starting URL: https://rahulshettyacademy.com/AutomationPractice/

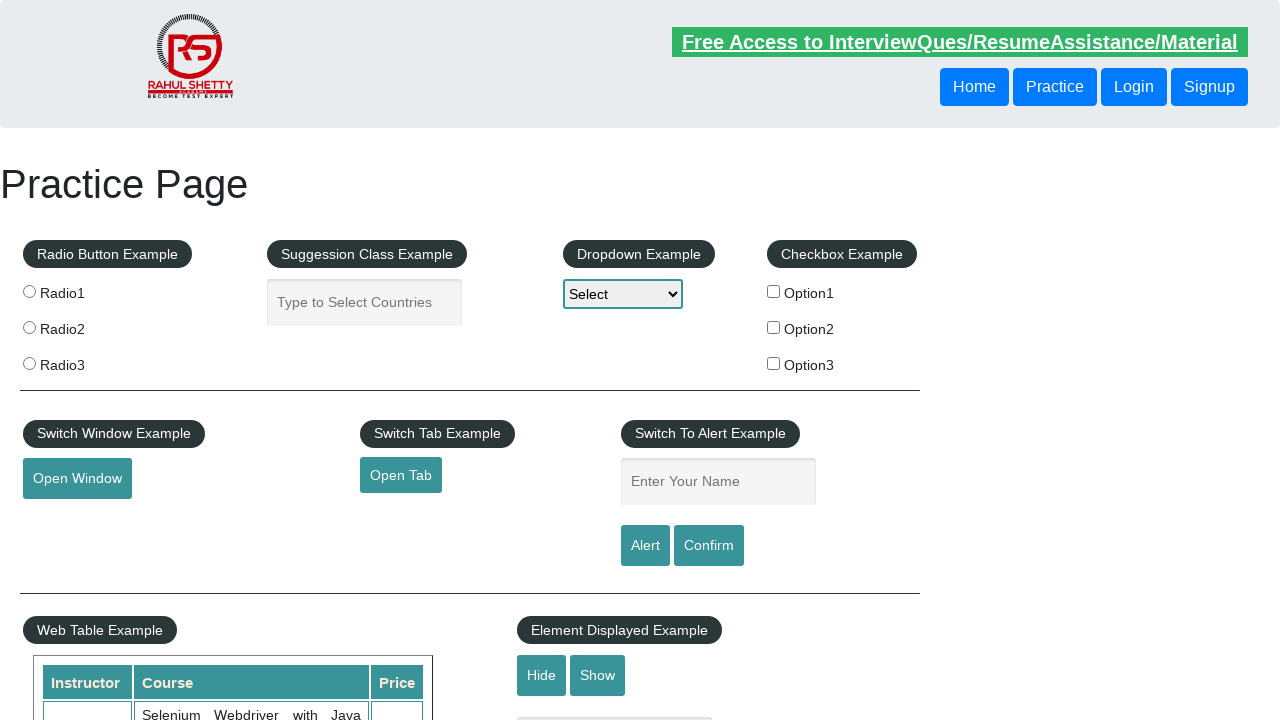

Navigated to AutomationPractice page
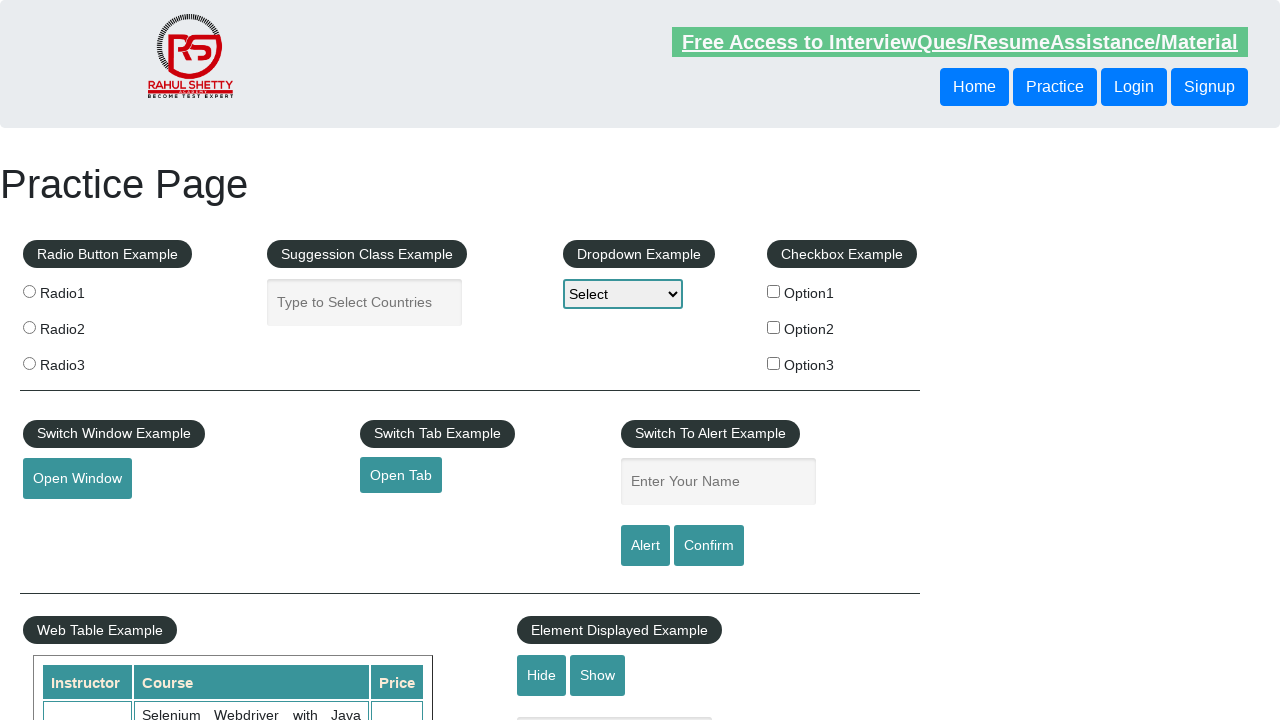

Clicked checkbox to select it at (774, 291) on #checkBoxOption1
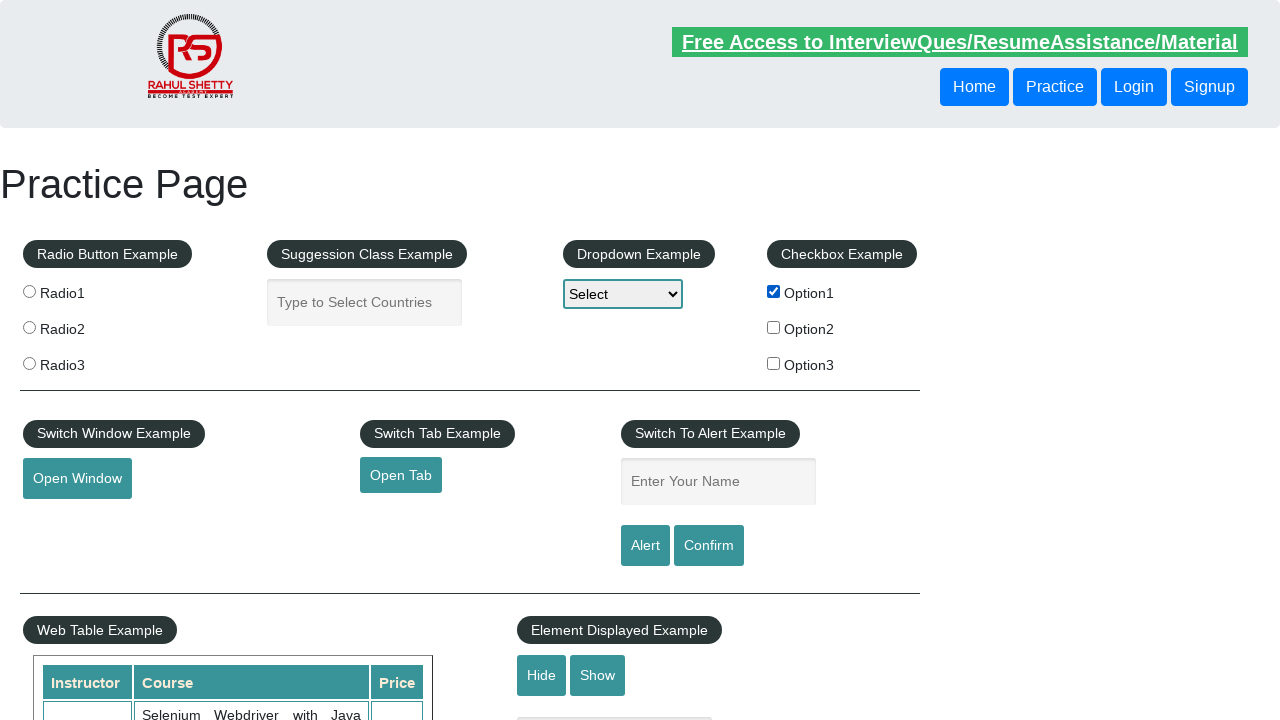

Verified checkbox is selected
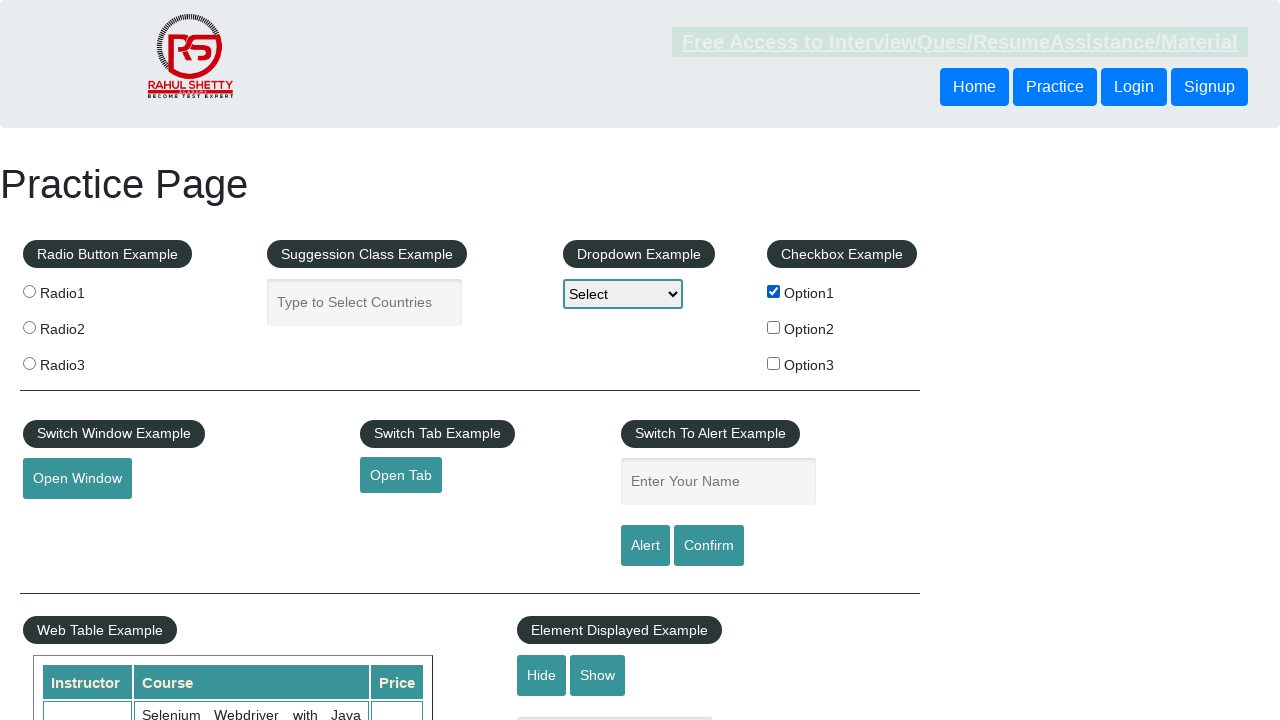

Clicked checkbox again to deselect it at (774, 291) on #checkBoxOption1
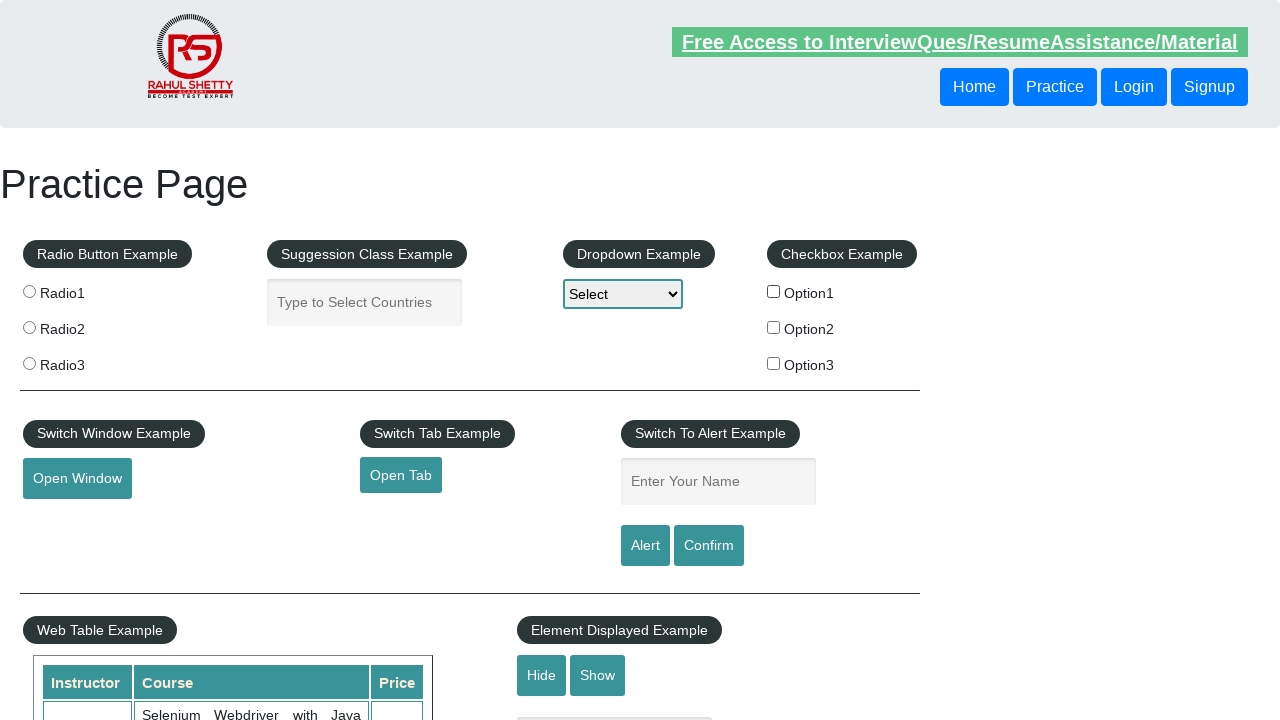

Verified checkbox is deselected
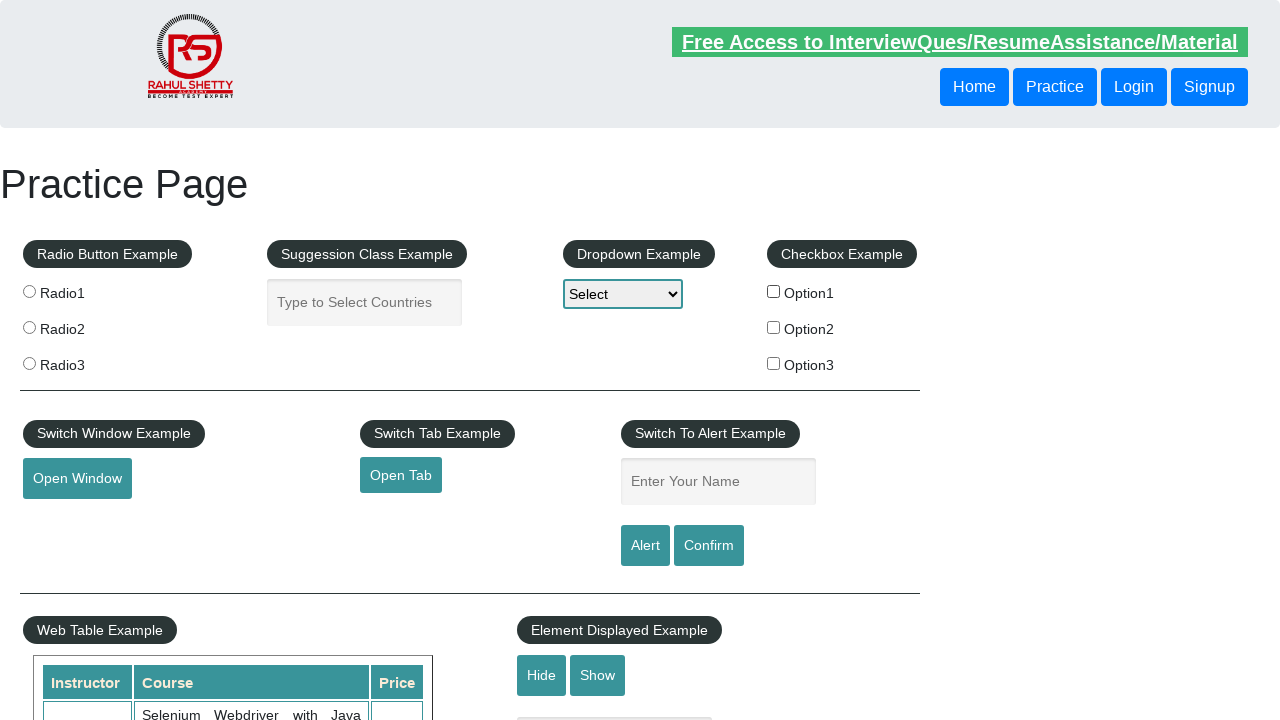

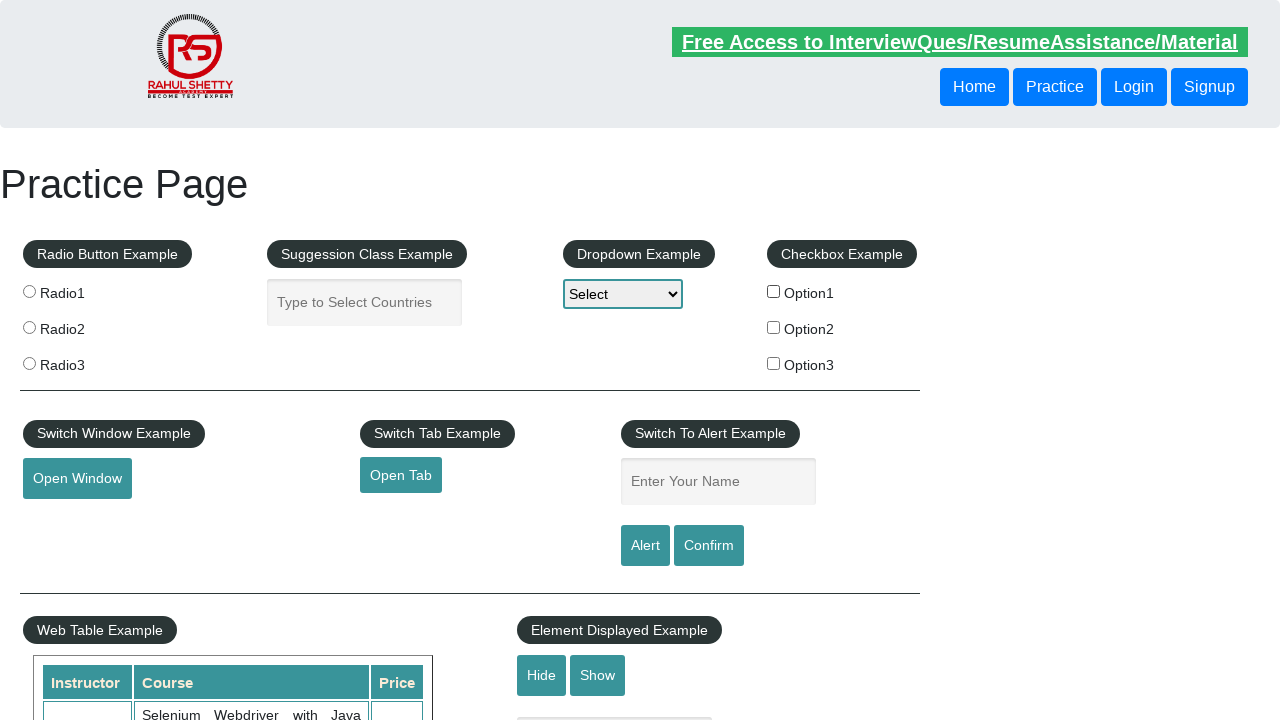